Tests A/B test opt-out by visiting the split testing page, adding an opt-out cookie, refreshing, and verifying the page shows "No A/B Test" heading.

Starting URL: http://the-internet.herokuapp.com/abtest

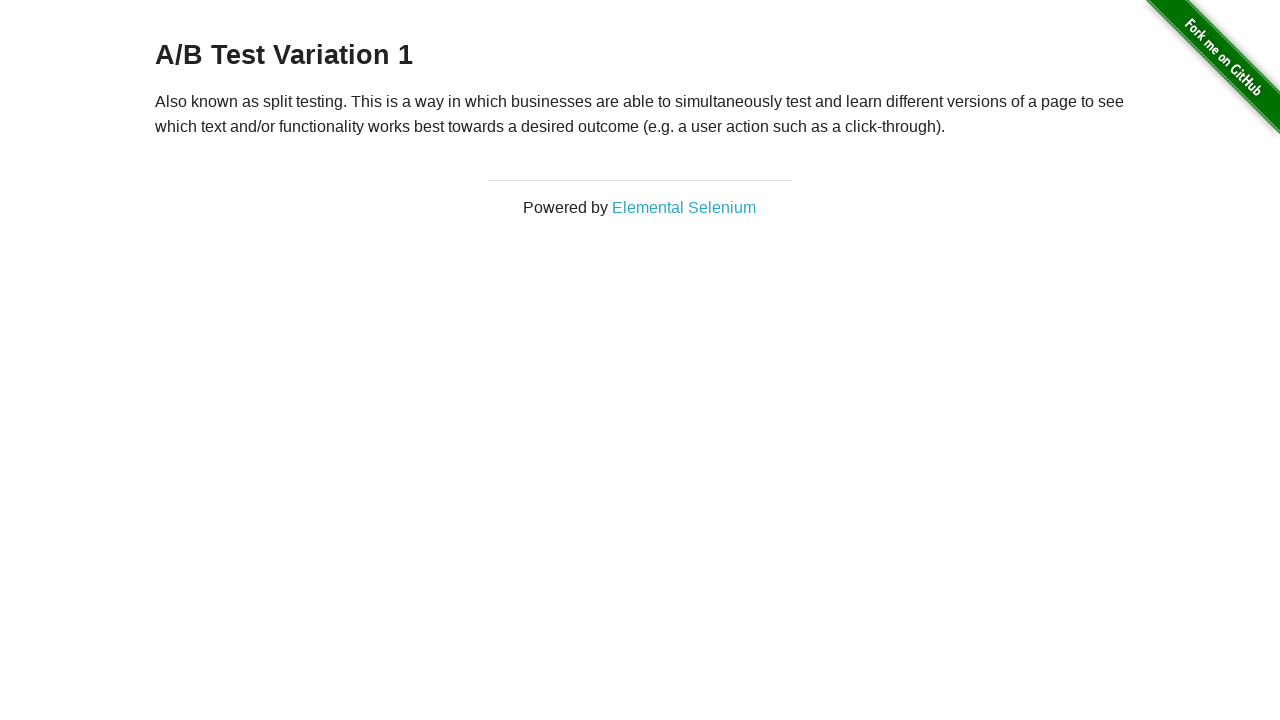

Navigated to A/B test page
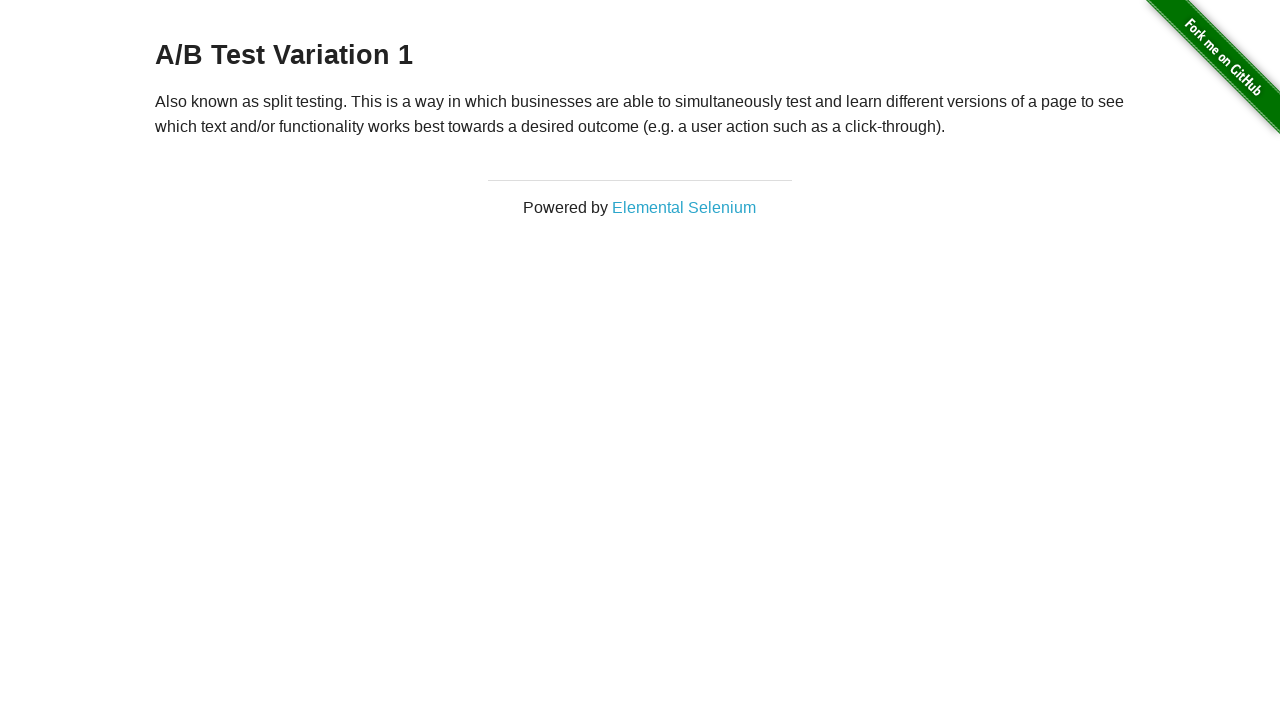

Located h3 heading element
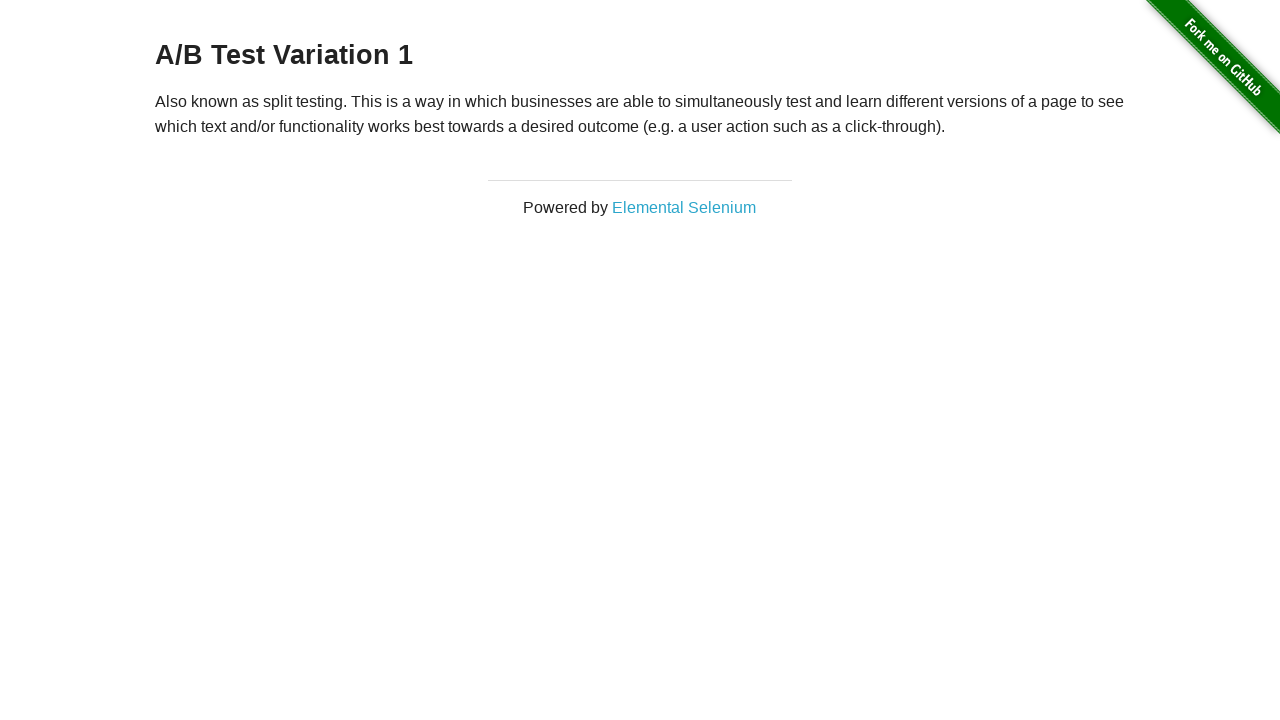

Retrieved heading text: 'A/B Test Variation 1'
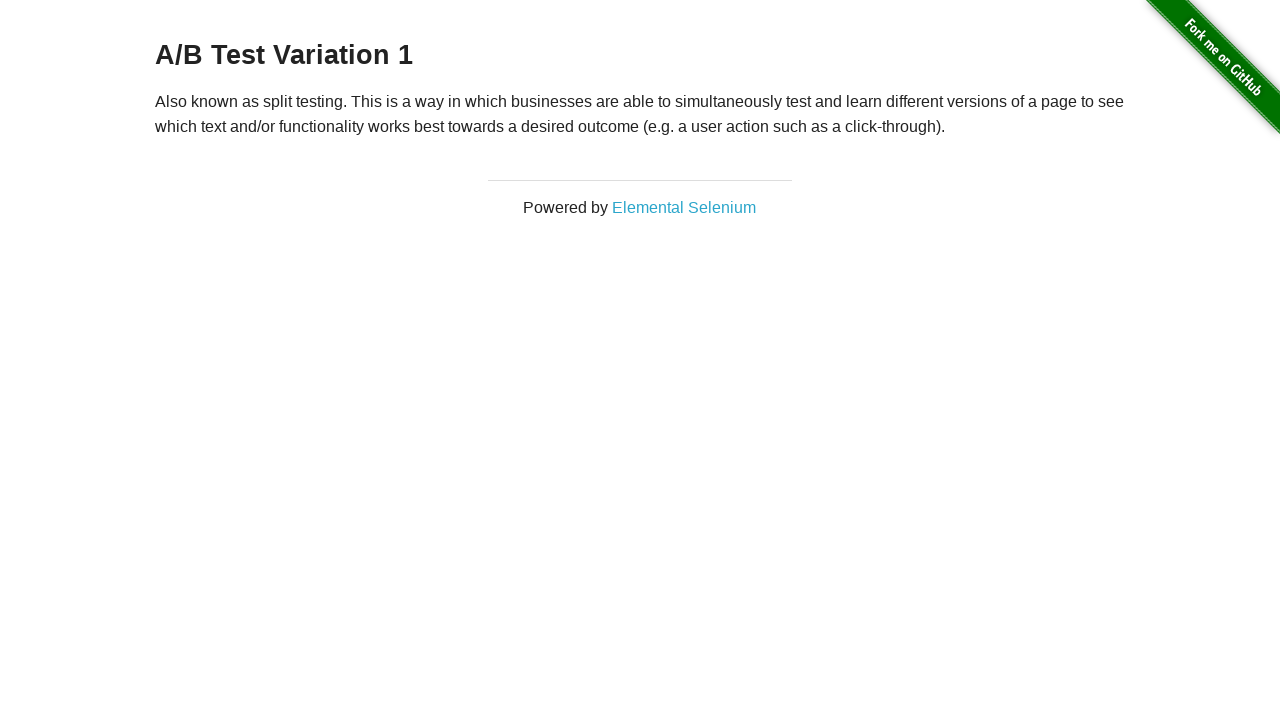

Added optimizelyOptOut cookie to opt out of A/B test
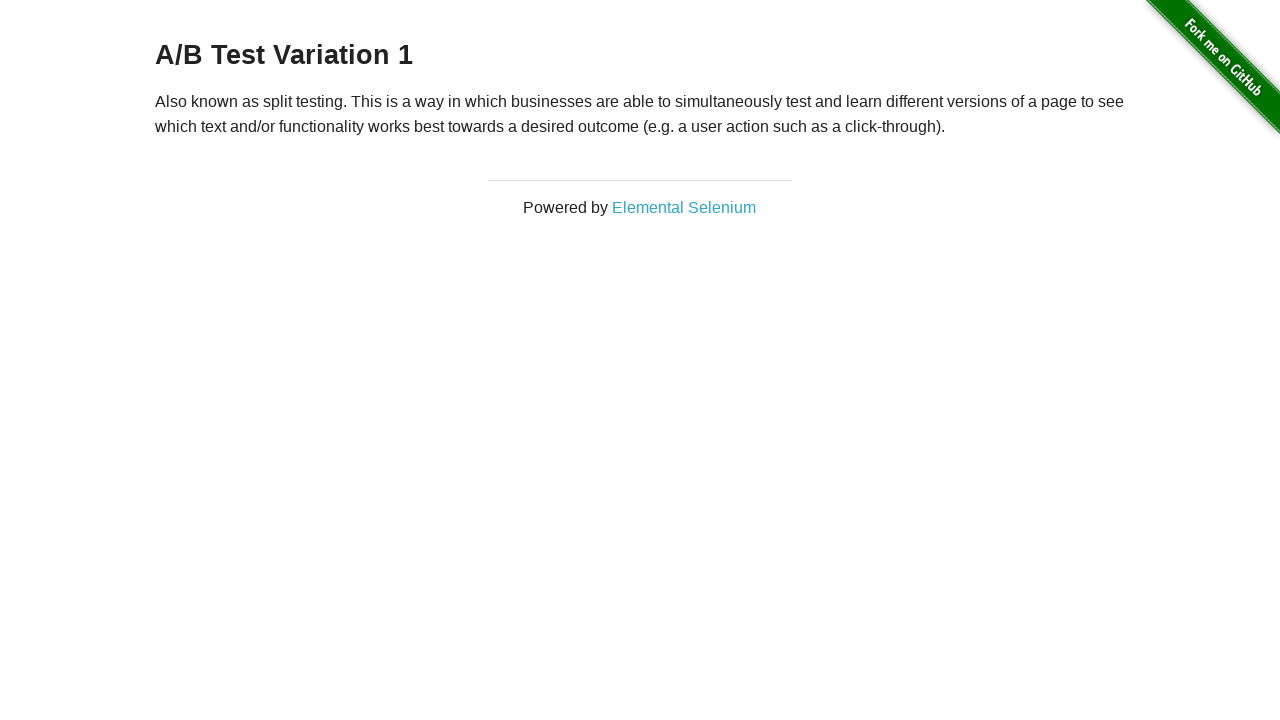

Reloaded page after adding opt-out cookie
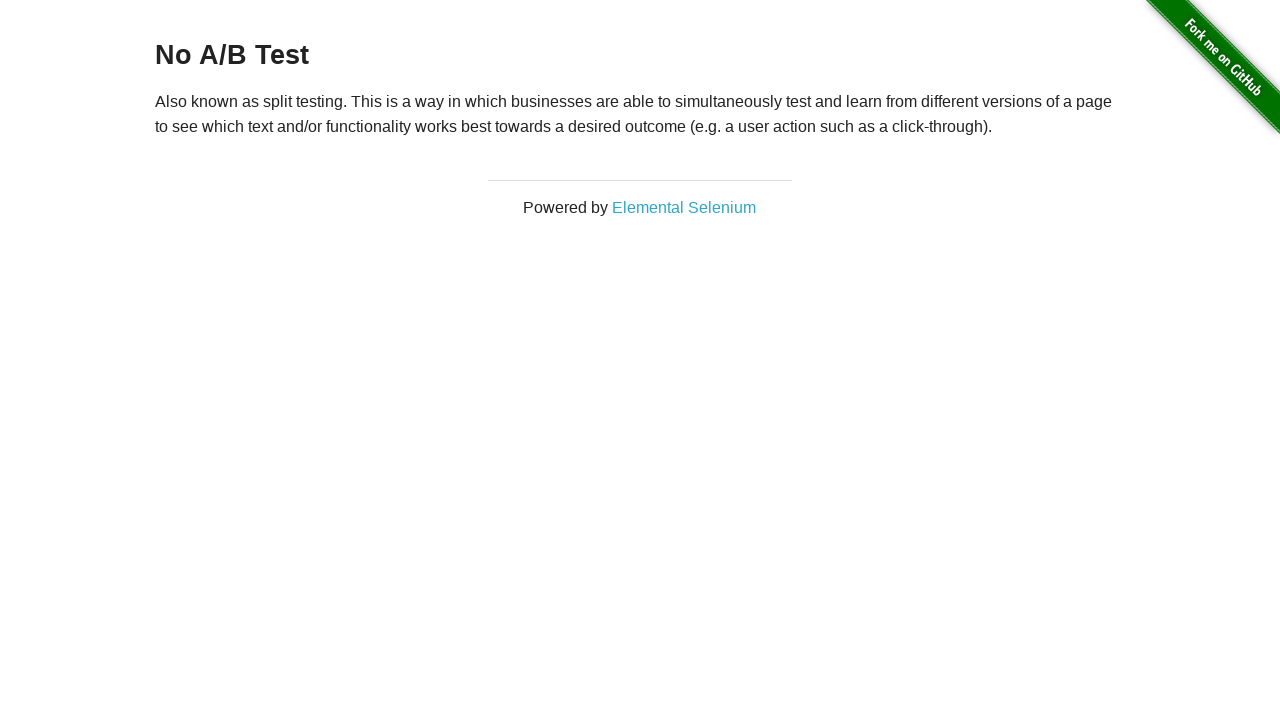

Retrieved heading text after opt-out: 'No A/B Test'
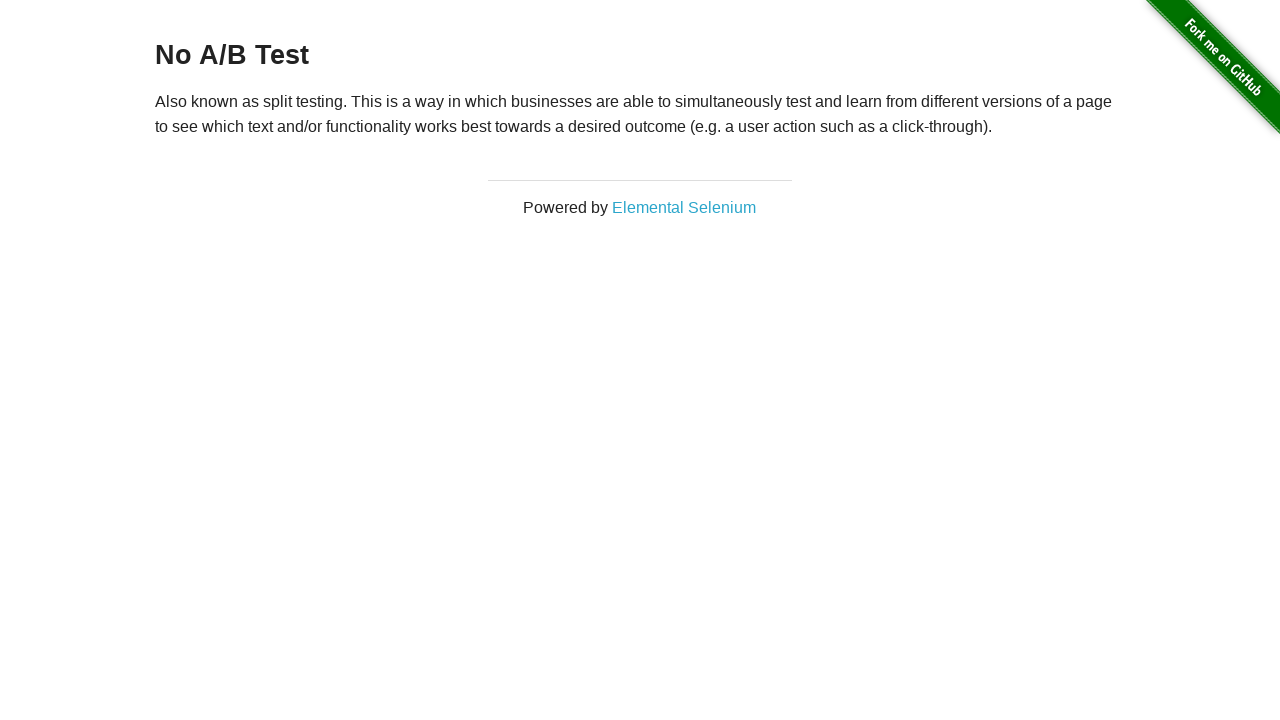

Verified heading shows 'No A/B Test' - opt-out successful
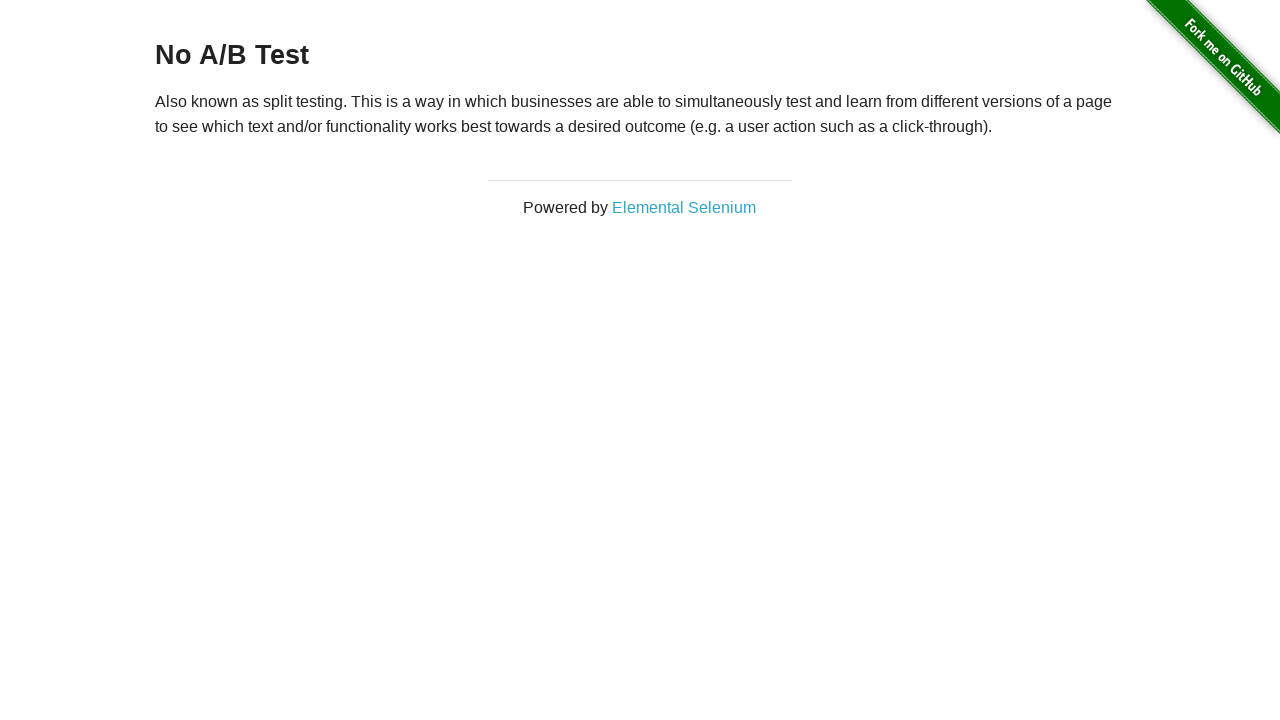

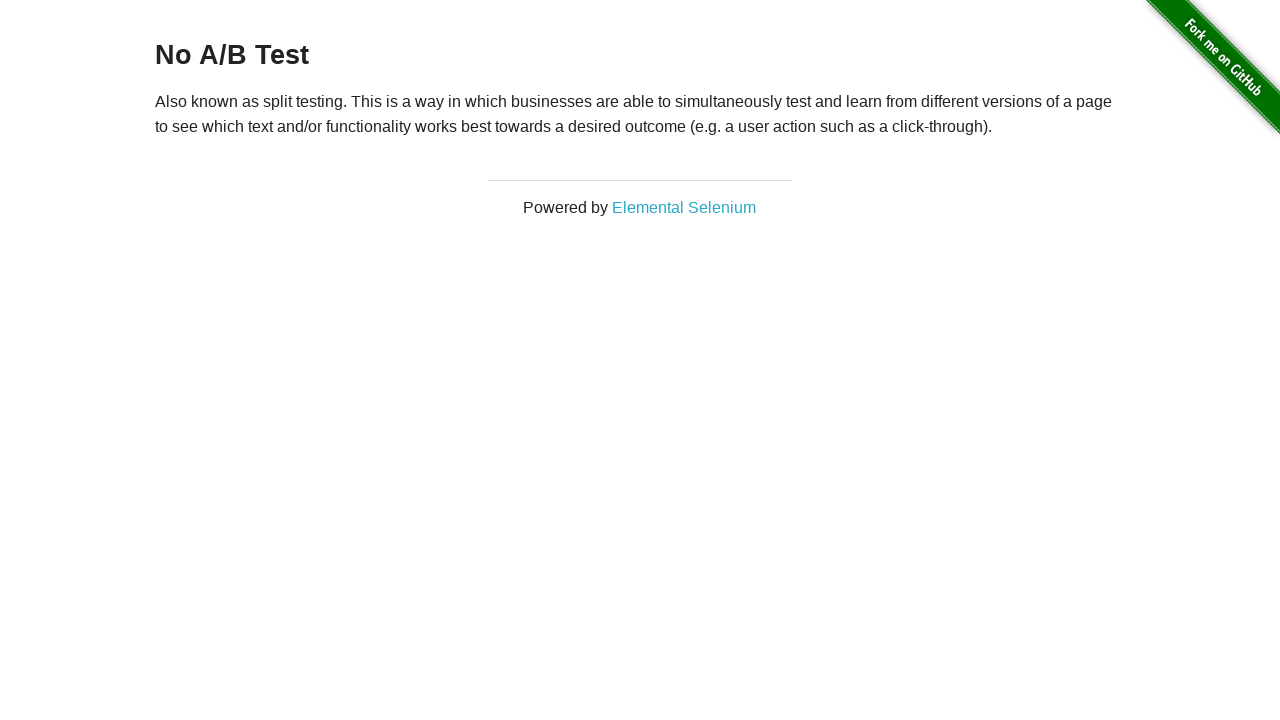